Tests nested iframe navigation by switching to an iframe within another iframe and entering text in an input field

Starting URL: https://demo.automationtesting.in/Frames.html

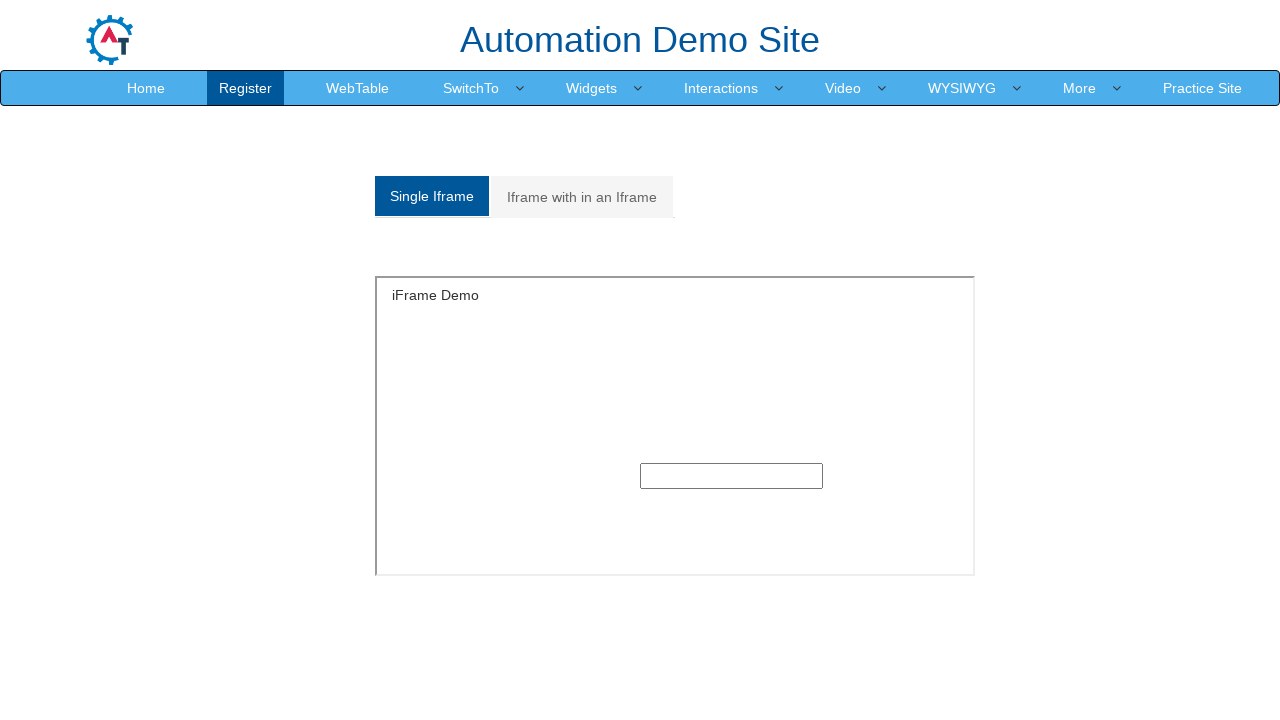

Clicked on 'Iframe with in an Iframe' tab at (582, 197) on text='Iframe with in an Iframe'
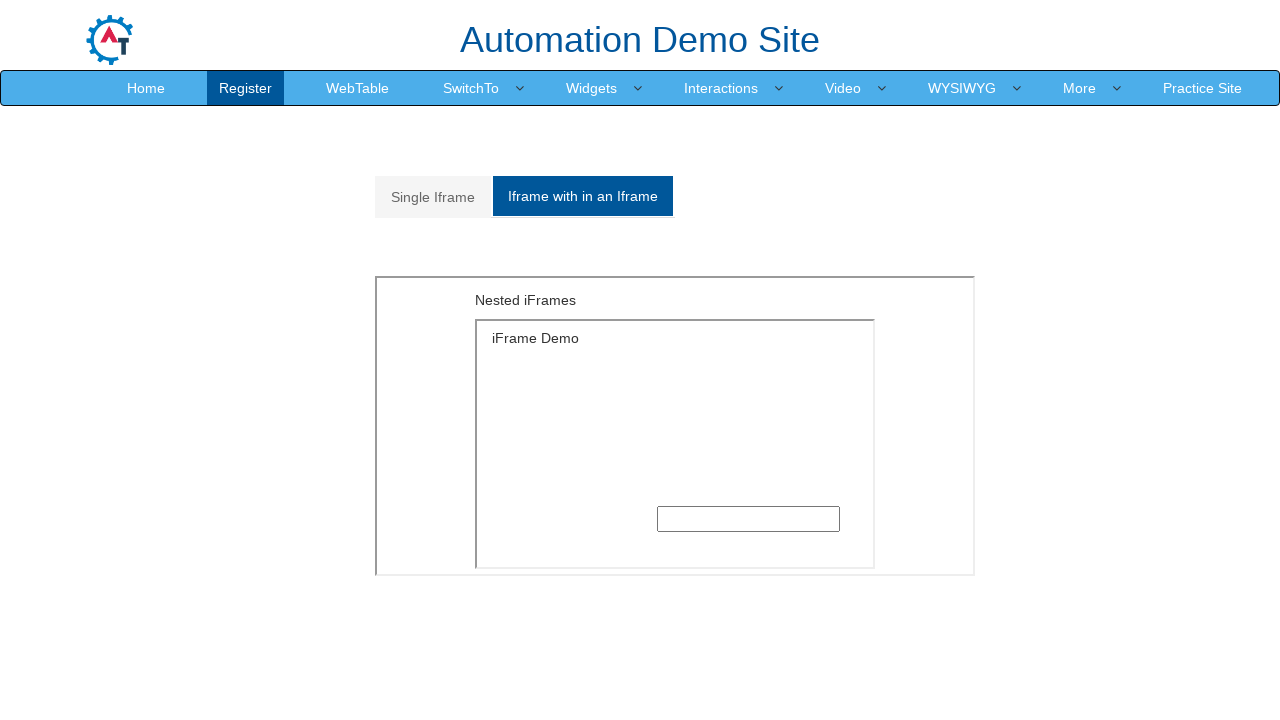

Located and switched to outer iframe
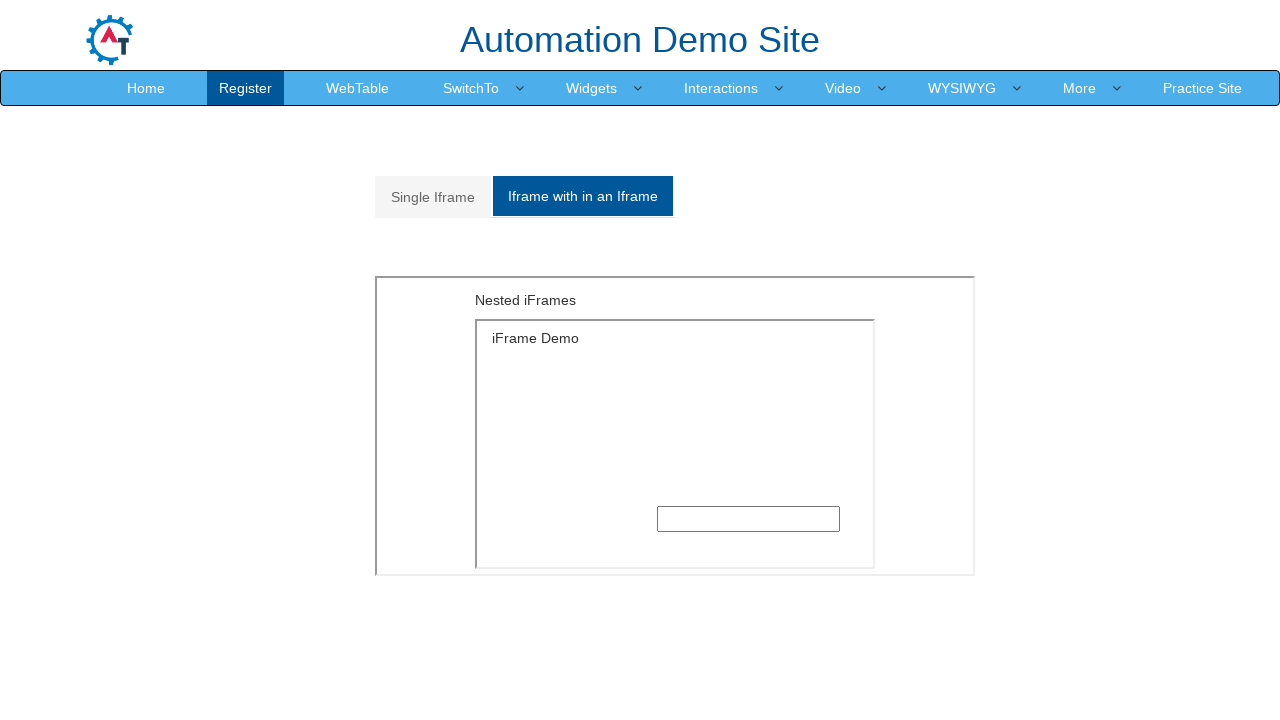

Located and switched to inner iframe within outer iframe
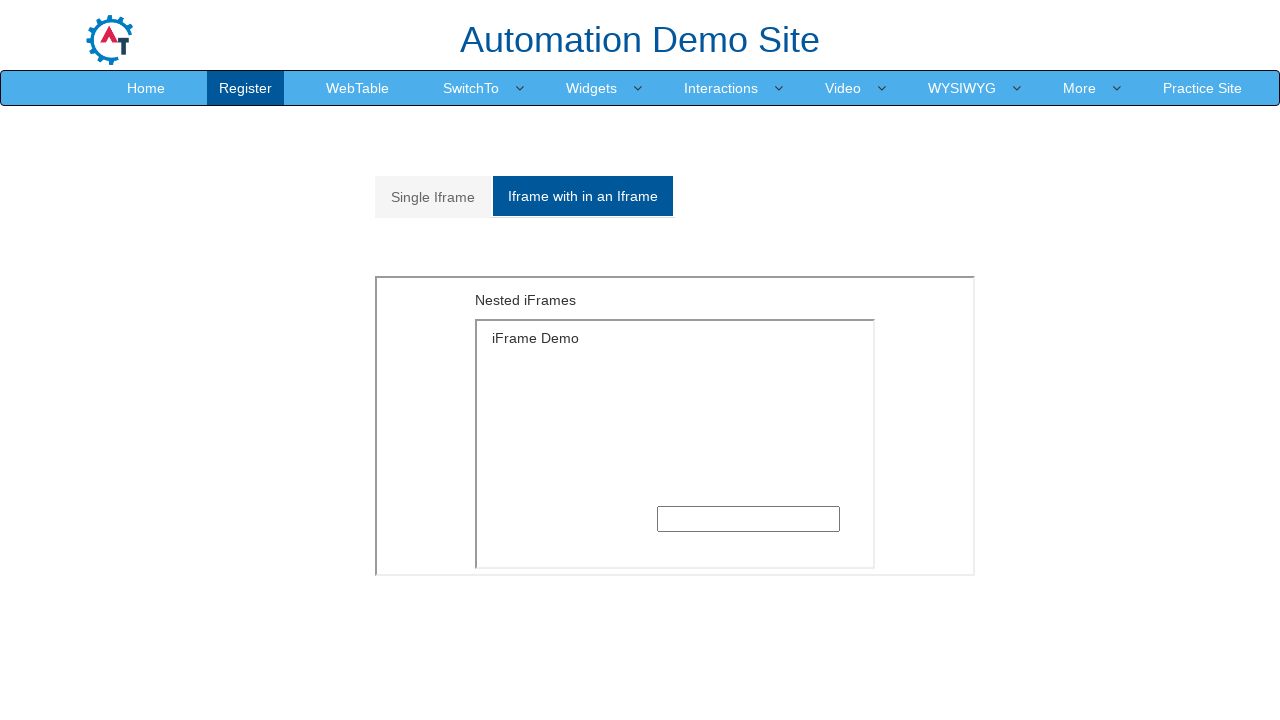

Filled input field in nested iframe with 'abc' on xpath=//*[@id='Multiple']/iframe >> internal:control=enter-frame >> xpath=/html/
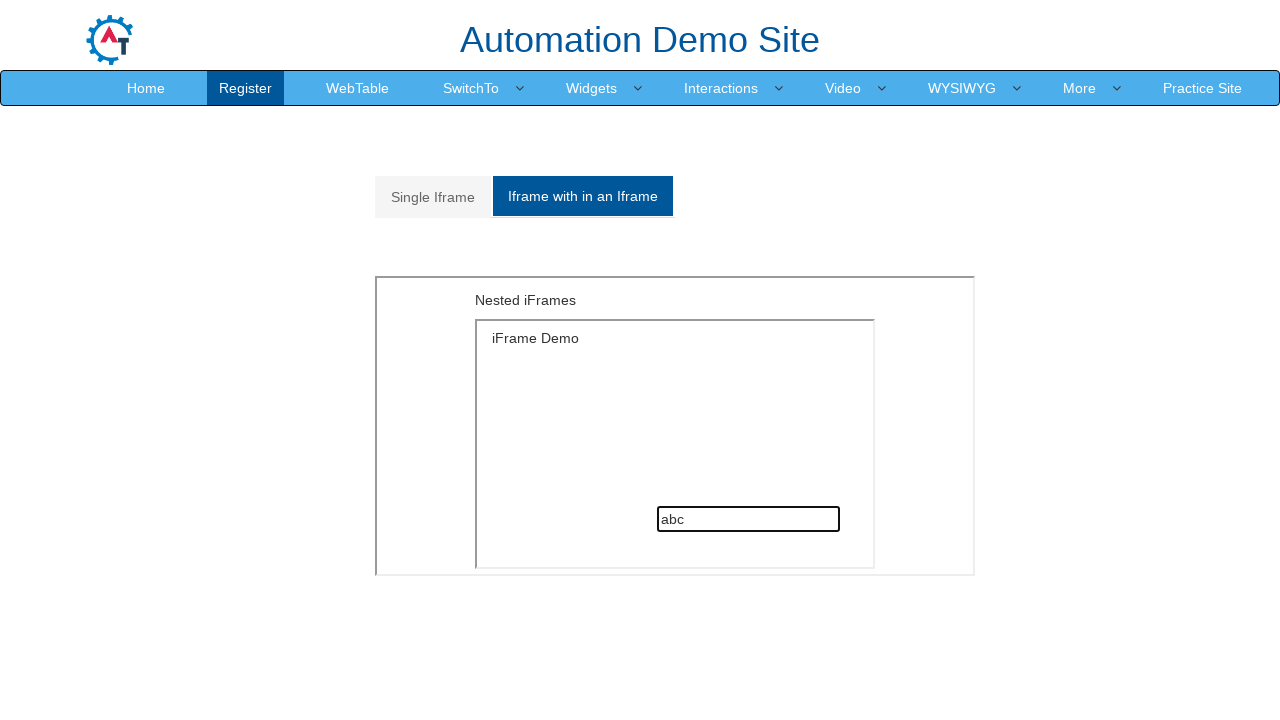

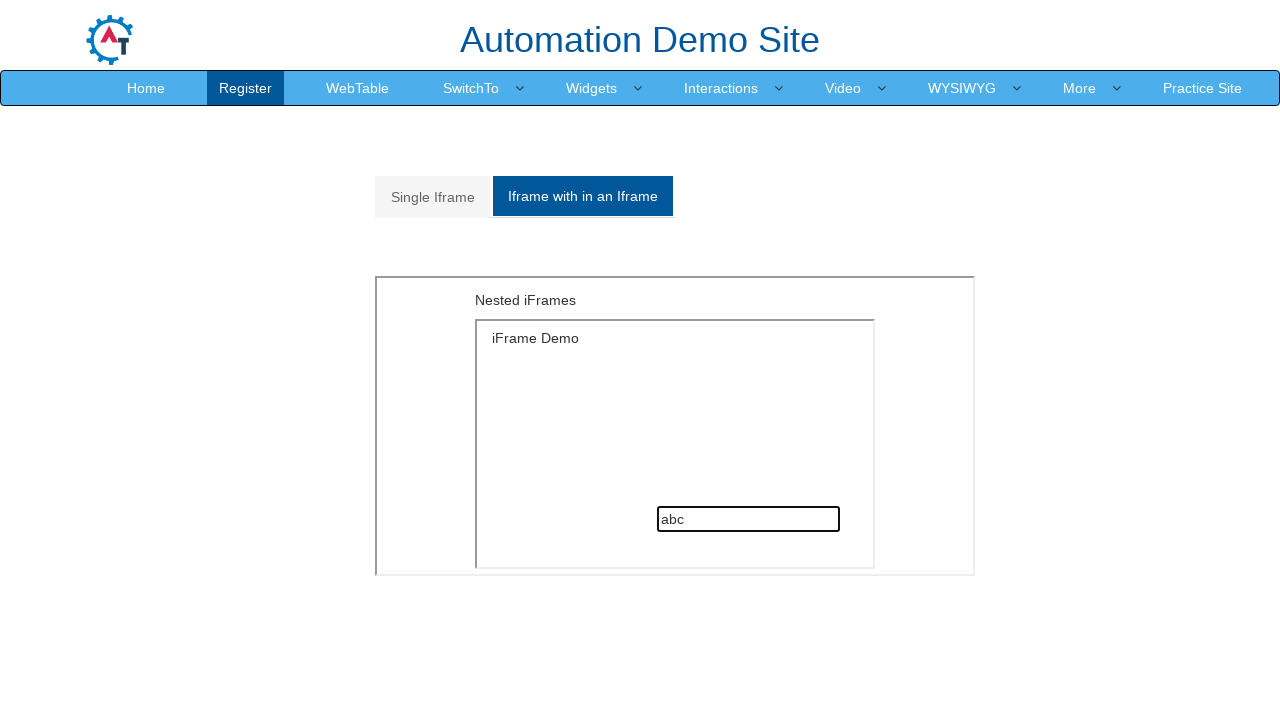